Clicks on the Web form link and verifies navigation to the correct page

Starting URL: https://bonigarcia.dev/selenium-webdriver-java/

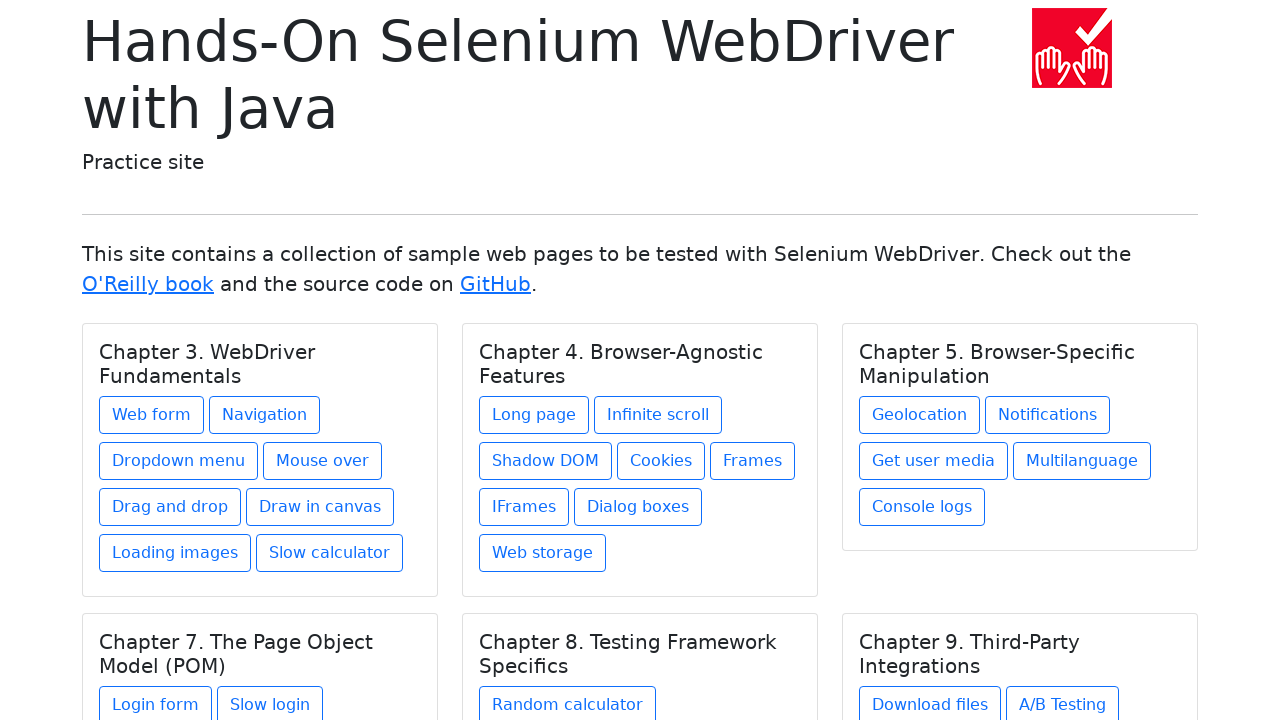

Clicked on Web form link at (152, 415) on text=Web form
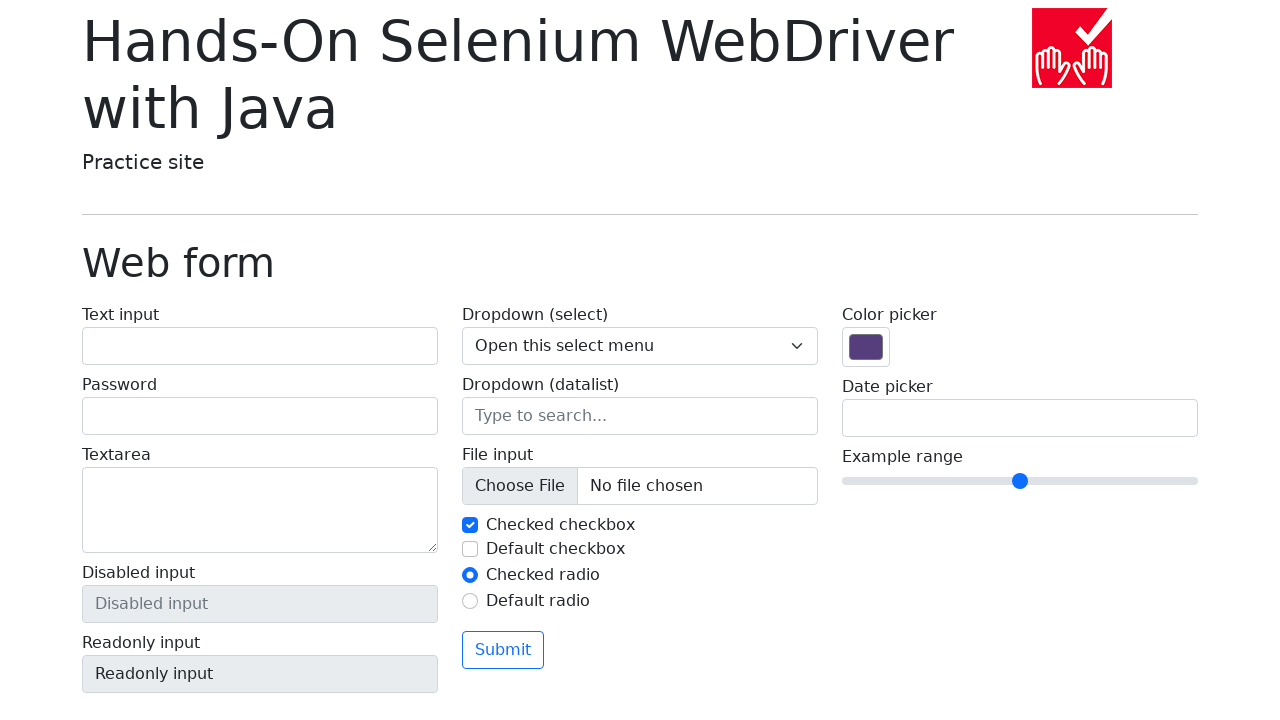

Verified navigation to web form page
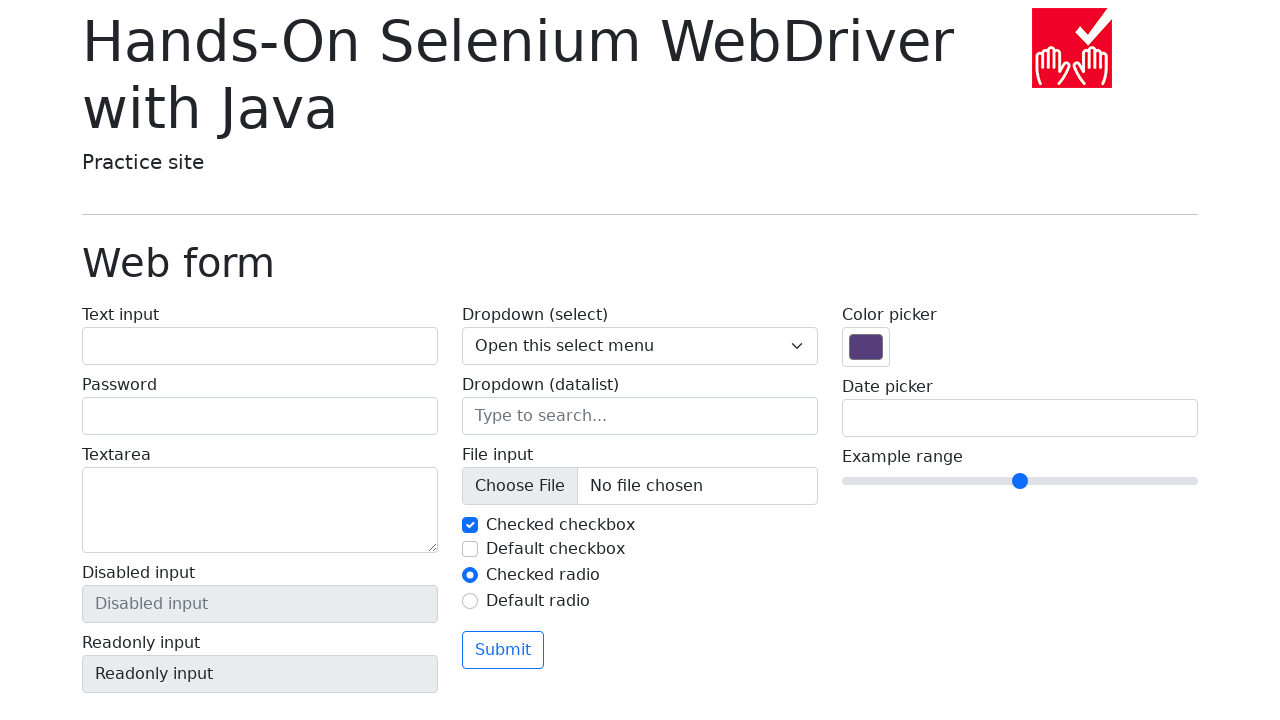

Verified page heading displays 'Web form'
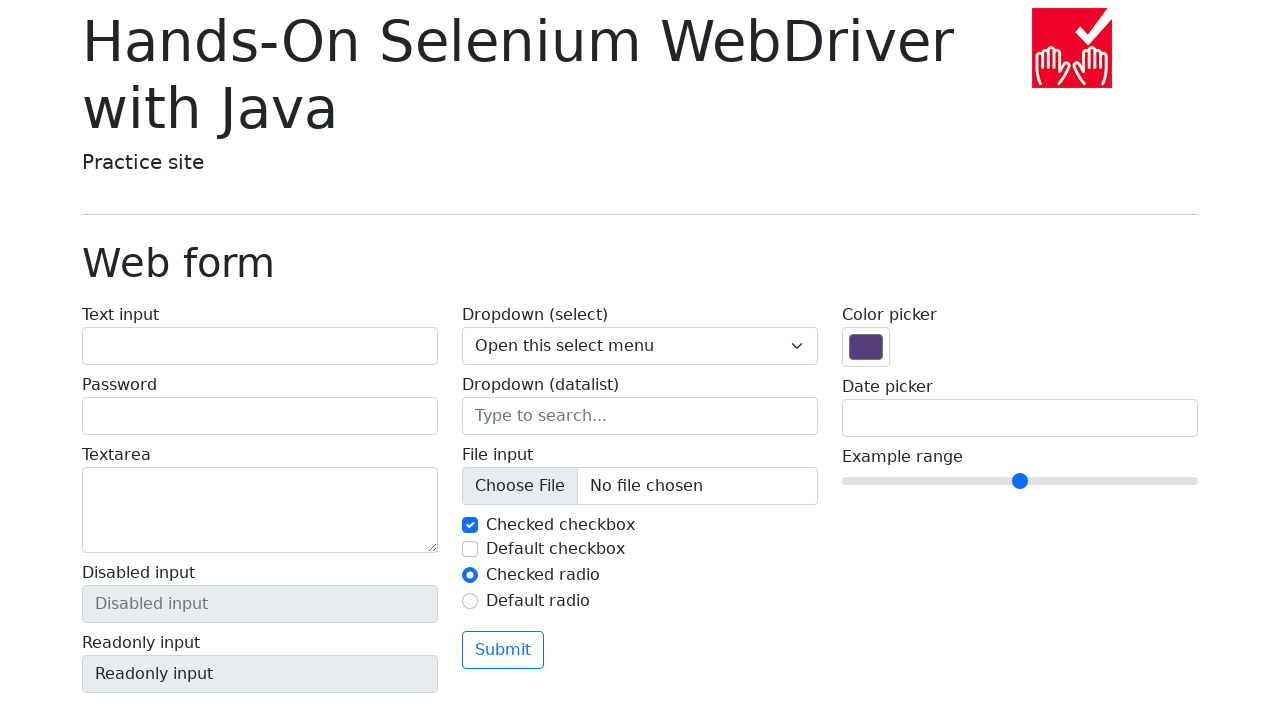

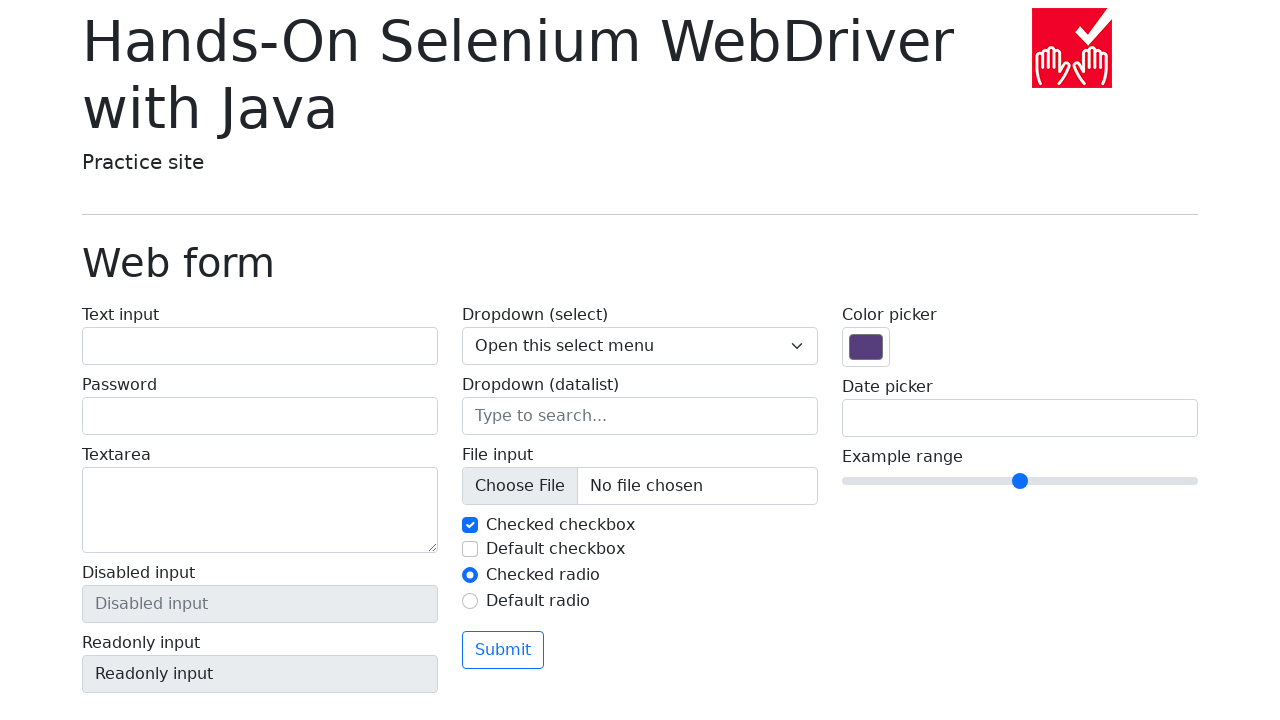